Tests user registration flow on PSP website by filling out the registration form with personal details and agreeing to terms

Starting URL: https://psp.ge/

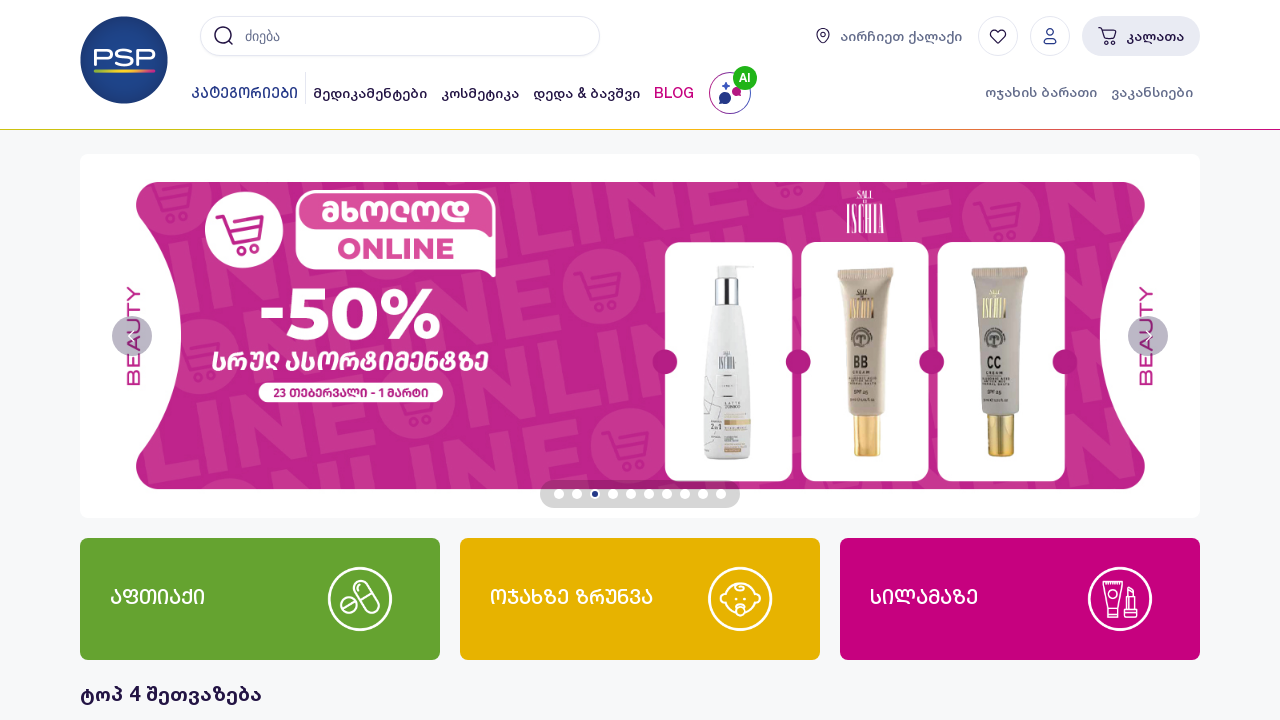

Clicked user icon to open registration modal at (1050, 36) on xpath=//div[contains(@class,'header__buttons header__buttons--desktop')]//button
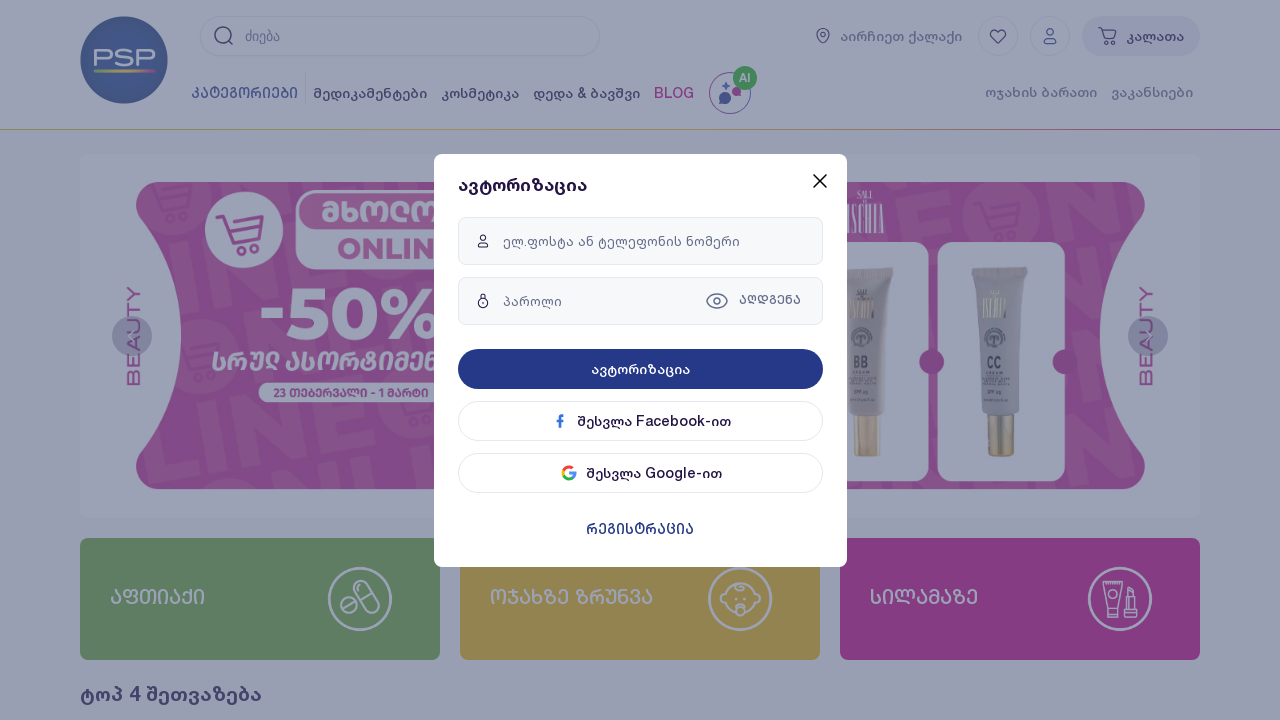

Clicked registration button at (640, 528) on xpath=//button[contains(@class,'btn btn--md btn--link btn--filled')]
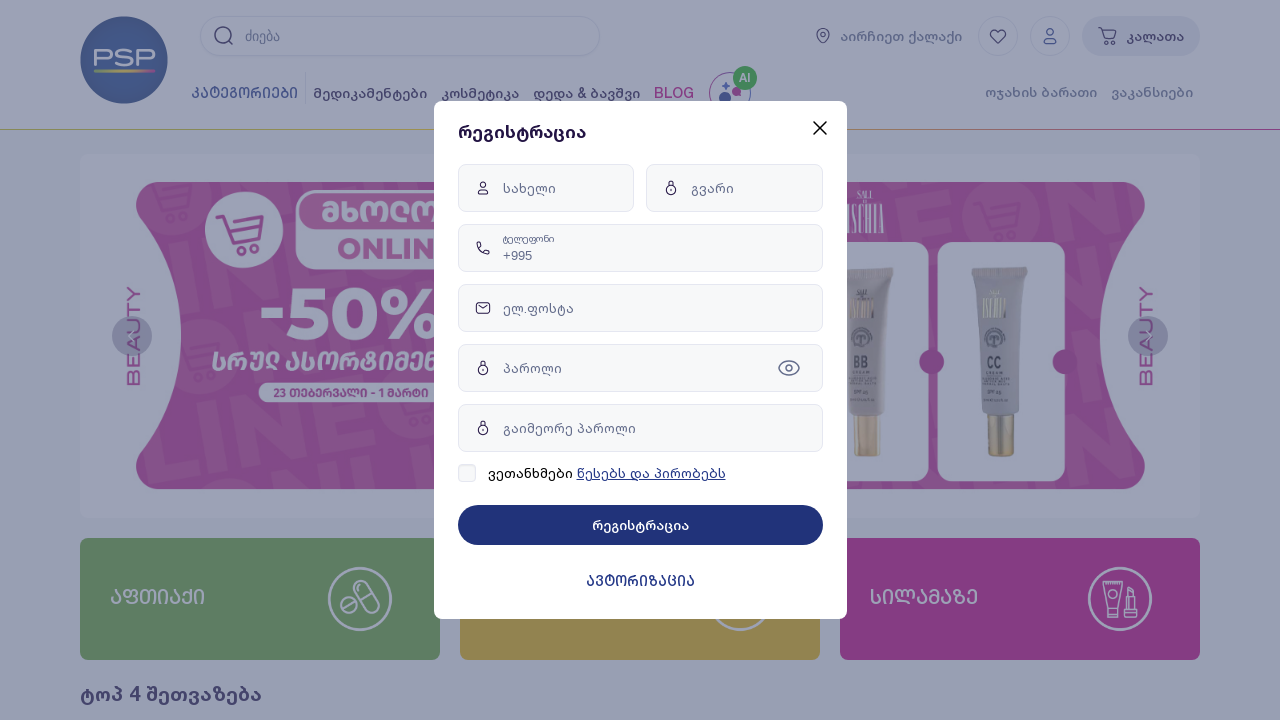

Filled in first name 'John' on //div[contains(@class,'register-modal__grid')]//div[1]//div[1]//input[1]
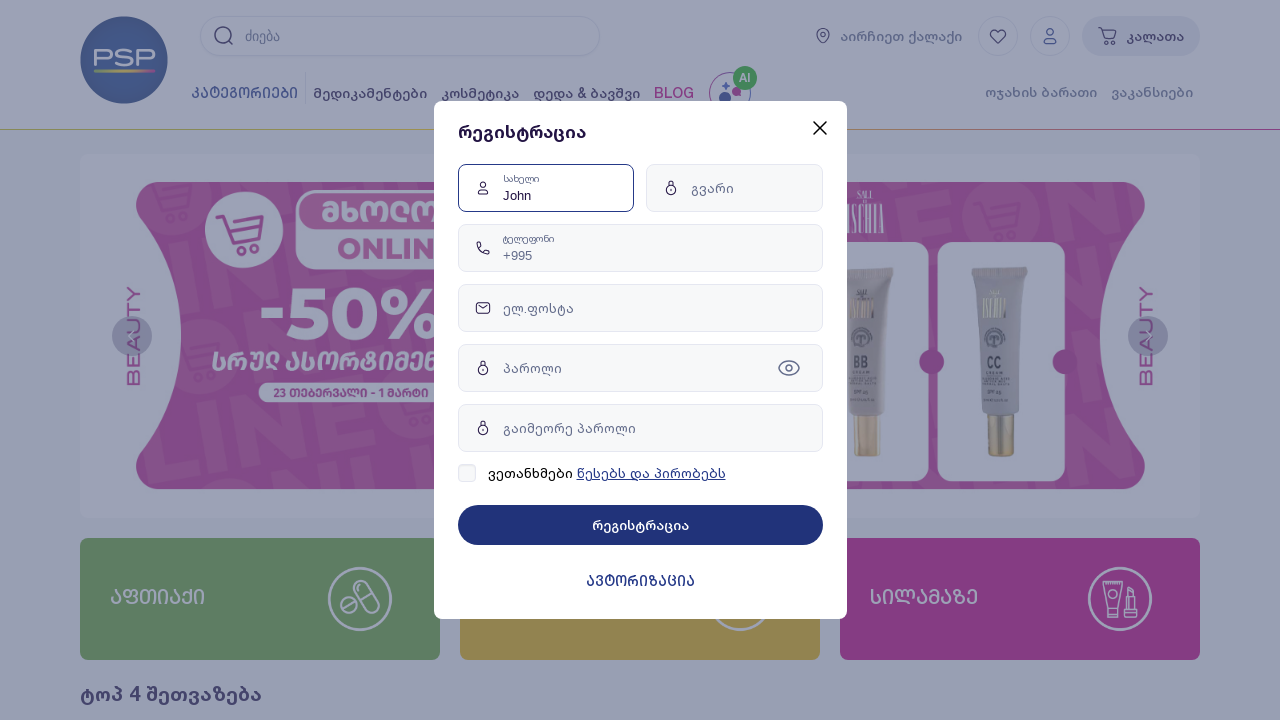

Filled in last name 'Smith' on //div[contains(@class,'register-modal__grid')]//div[2]//div[1]//input[1]
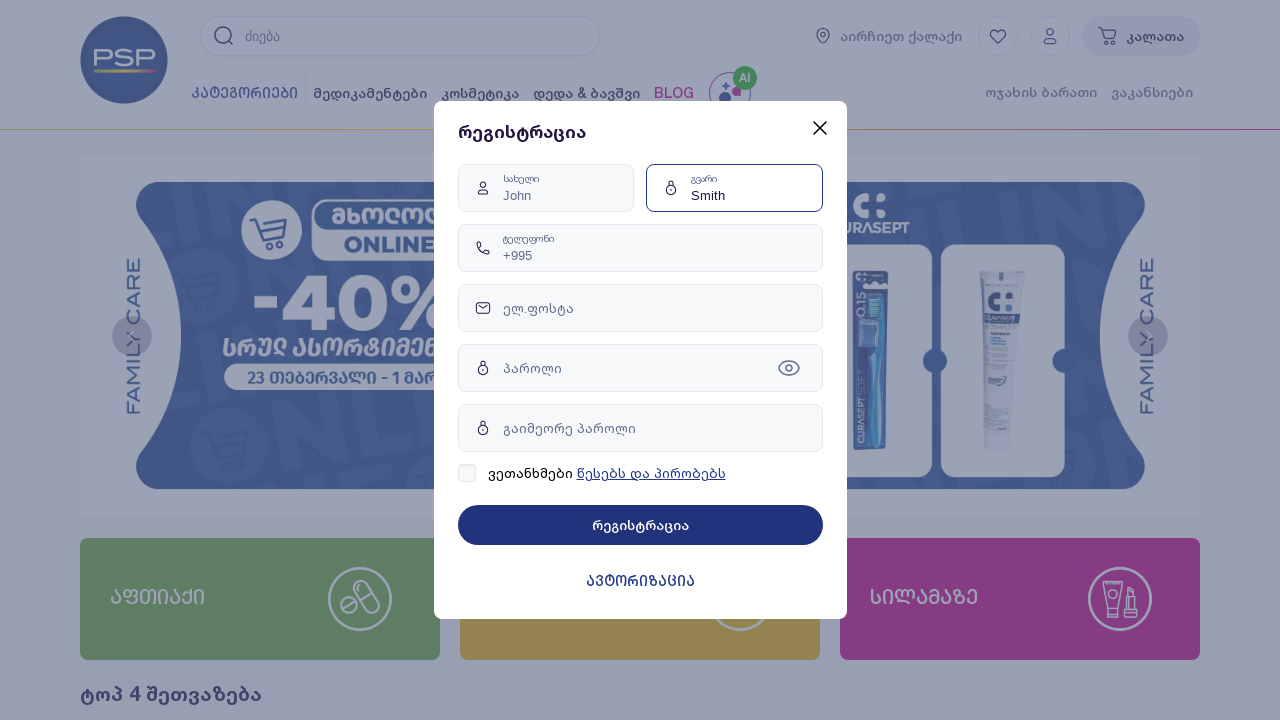

Filled in phone number '995555123456' on //input[contains(@data-mask,'+############')]
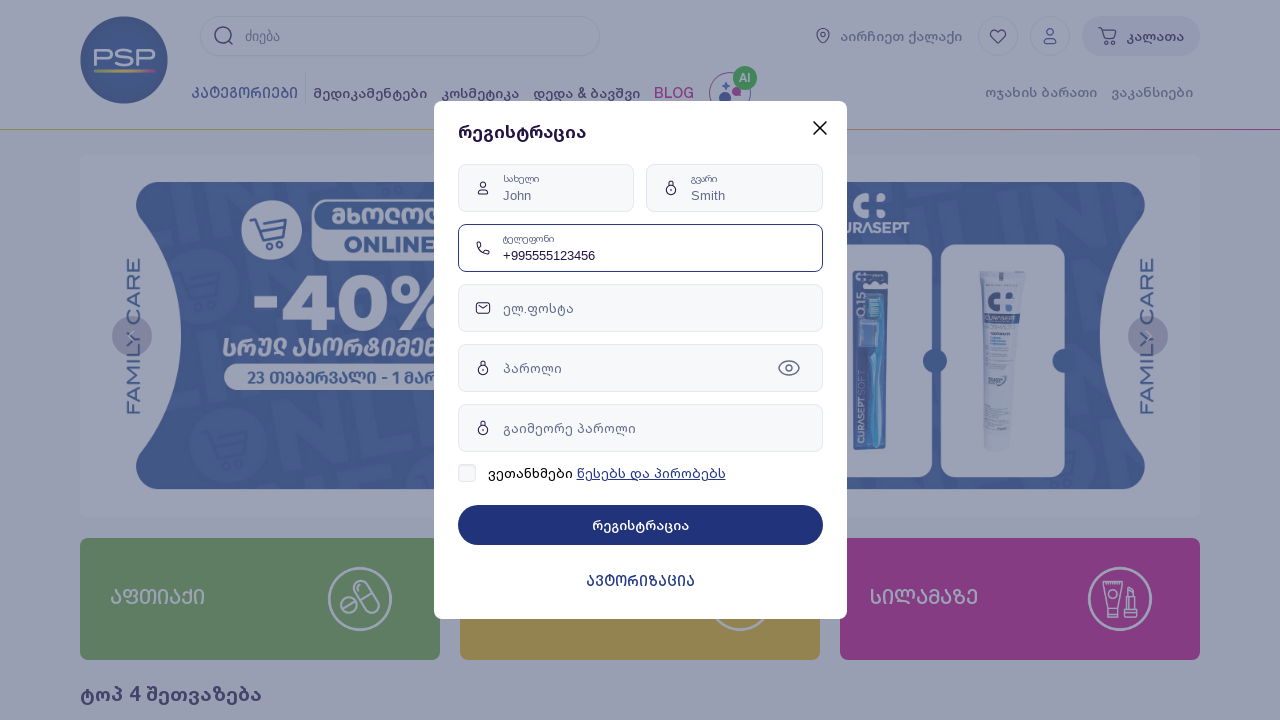

Filled in email 'john.smith@example.com' on //div[contains(@class,'modal register-modal')]//div[3]//div[1]//input[1]
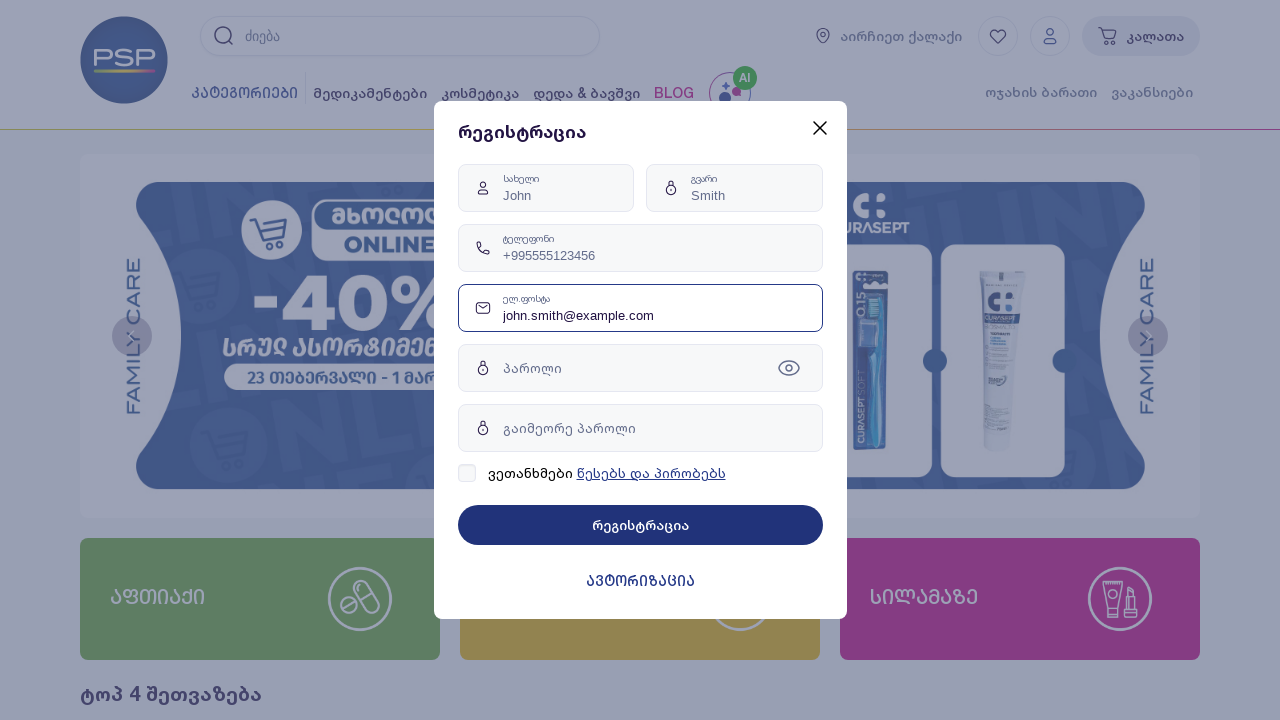

Filled in password 'SecurePass123!' on (//input[contains(@placeholder,'')])[7]
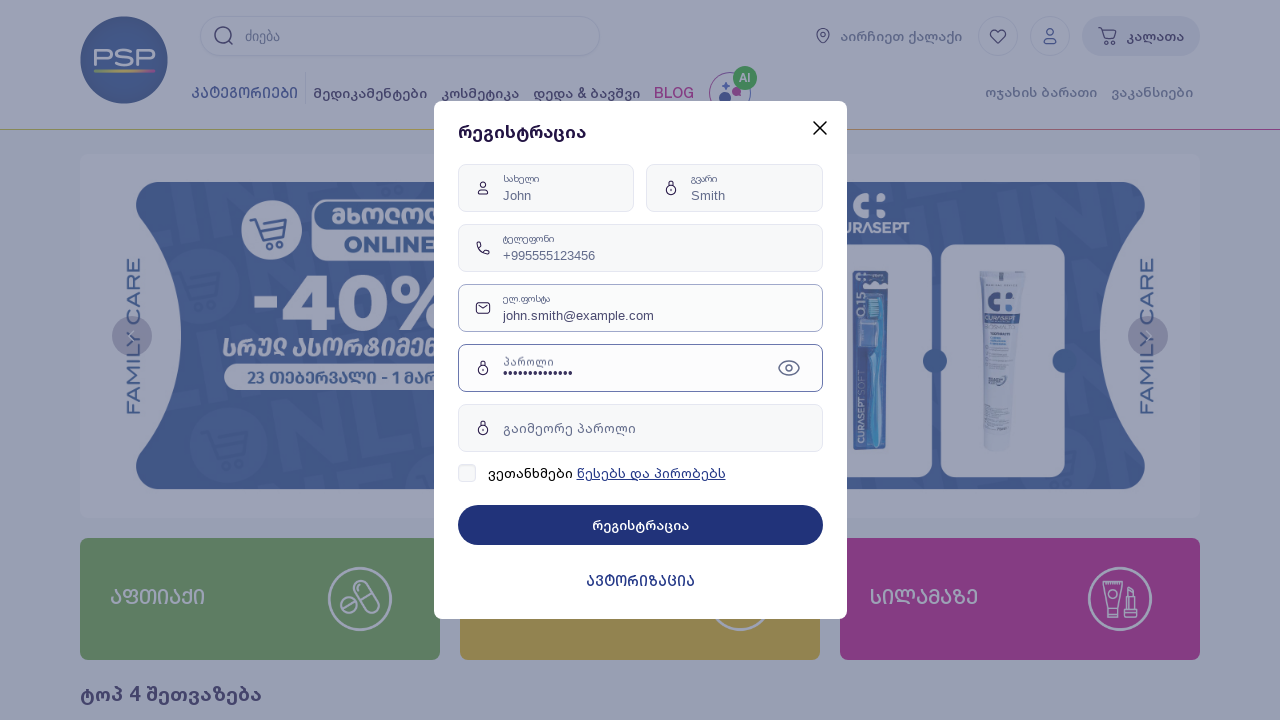

Confirmed password 'SecurePass123!' on (//input[contains(@placeholder,'')])[7]
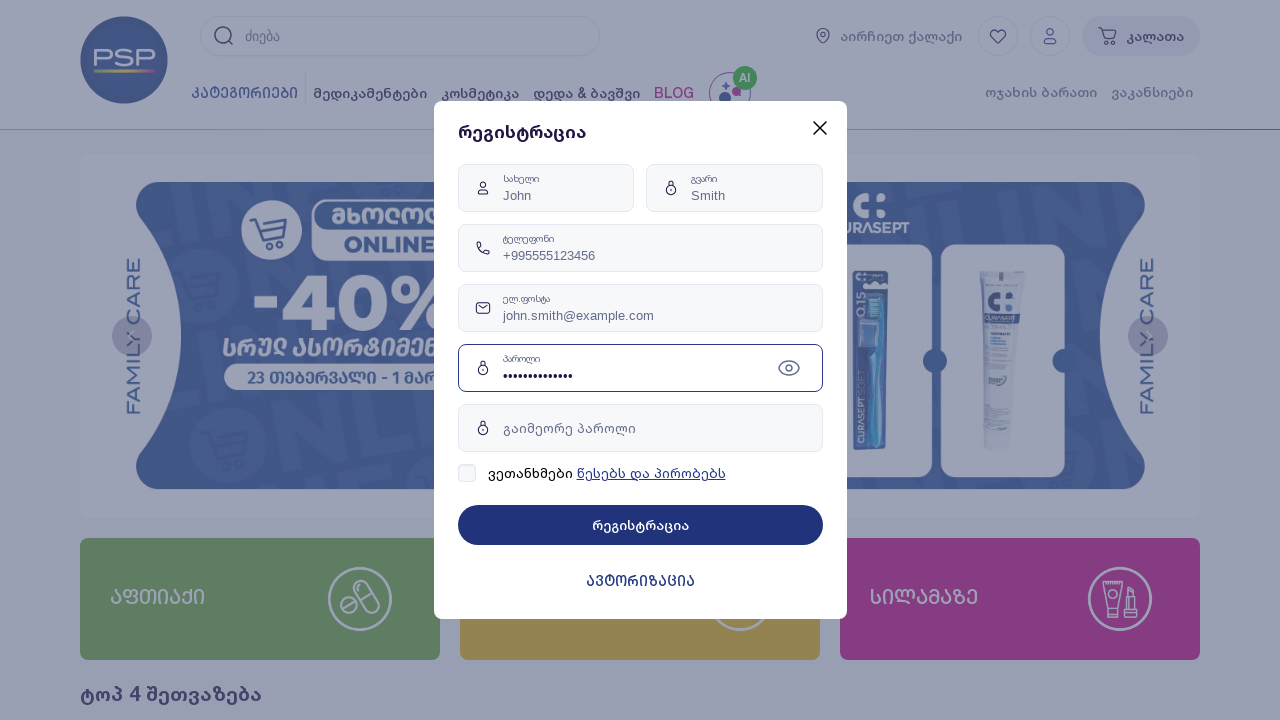

Agreed to terms and conditions by clicking checkbox at (466, 473) on xpath=//span[@class='checkbox__mark']
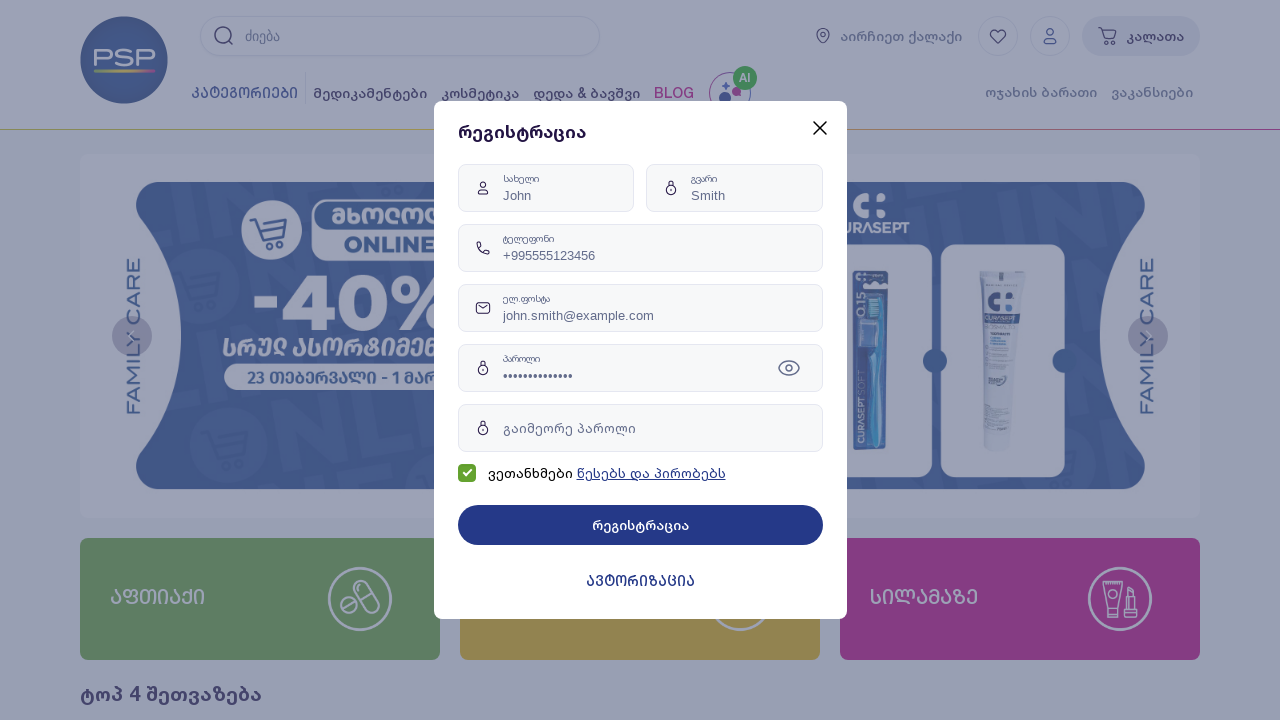

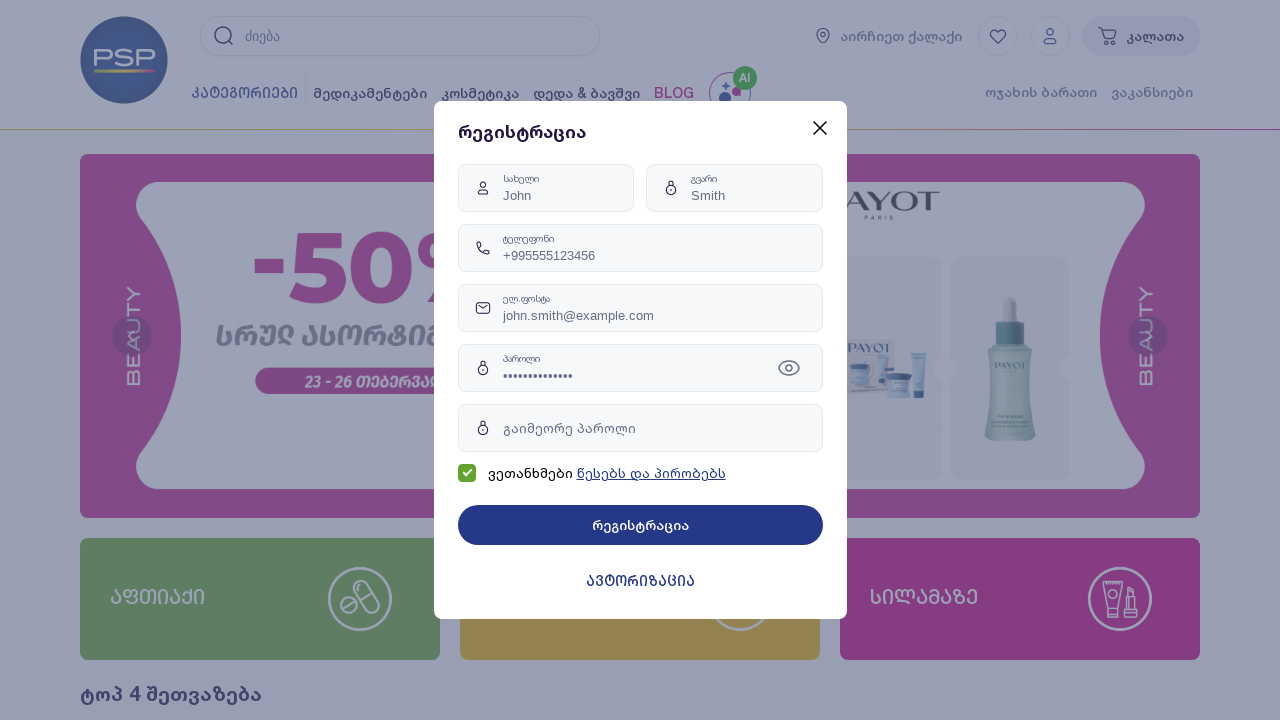